Tests the Alerts, Frame & Windows section on DemoQA by clicking on the menu item and handling browser tabs/windows navigation

Starting URL: https://demoqa.com/

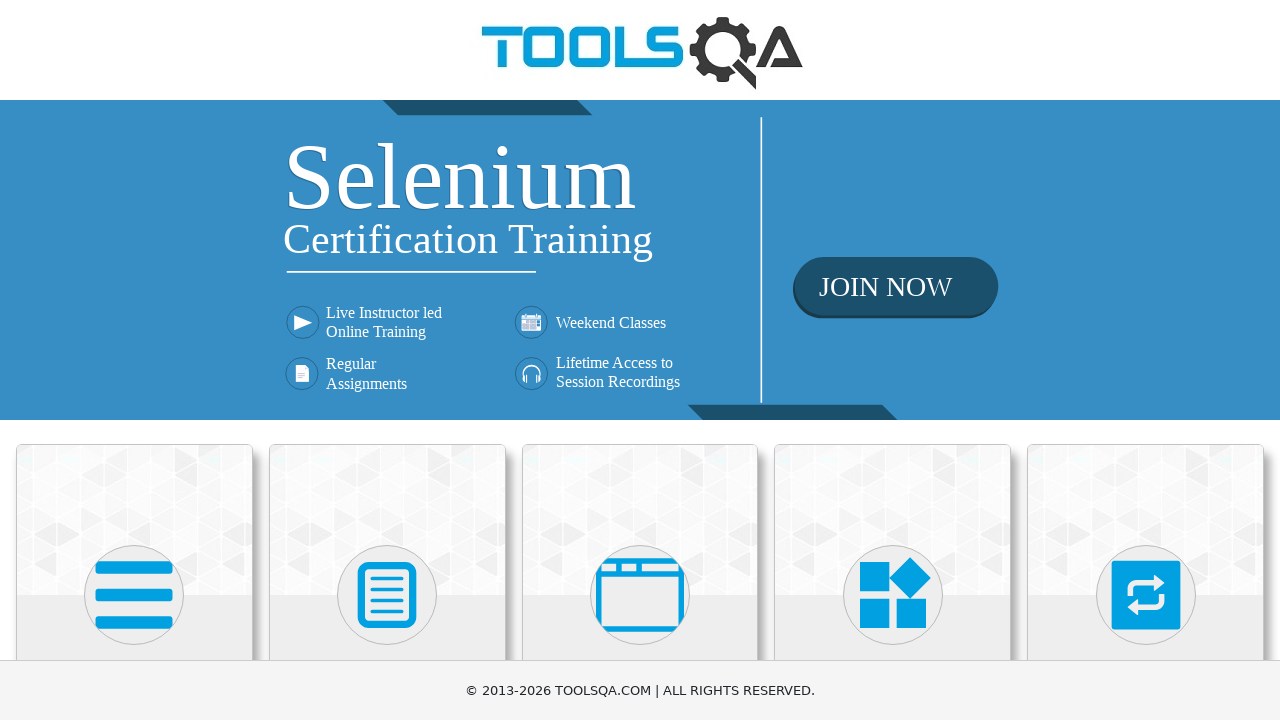

Set viewport size to 1920x1080
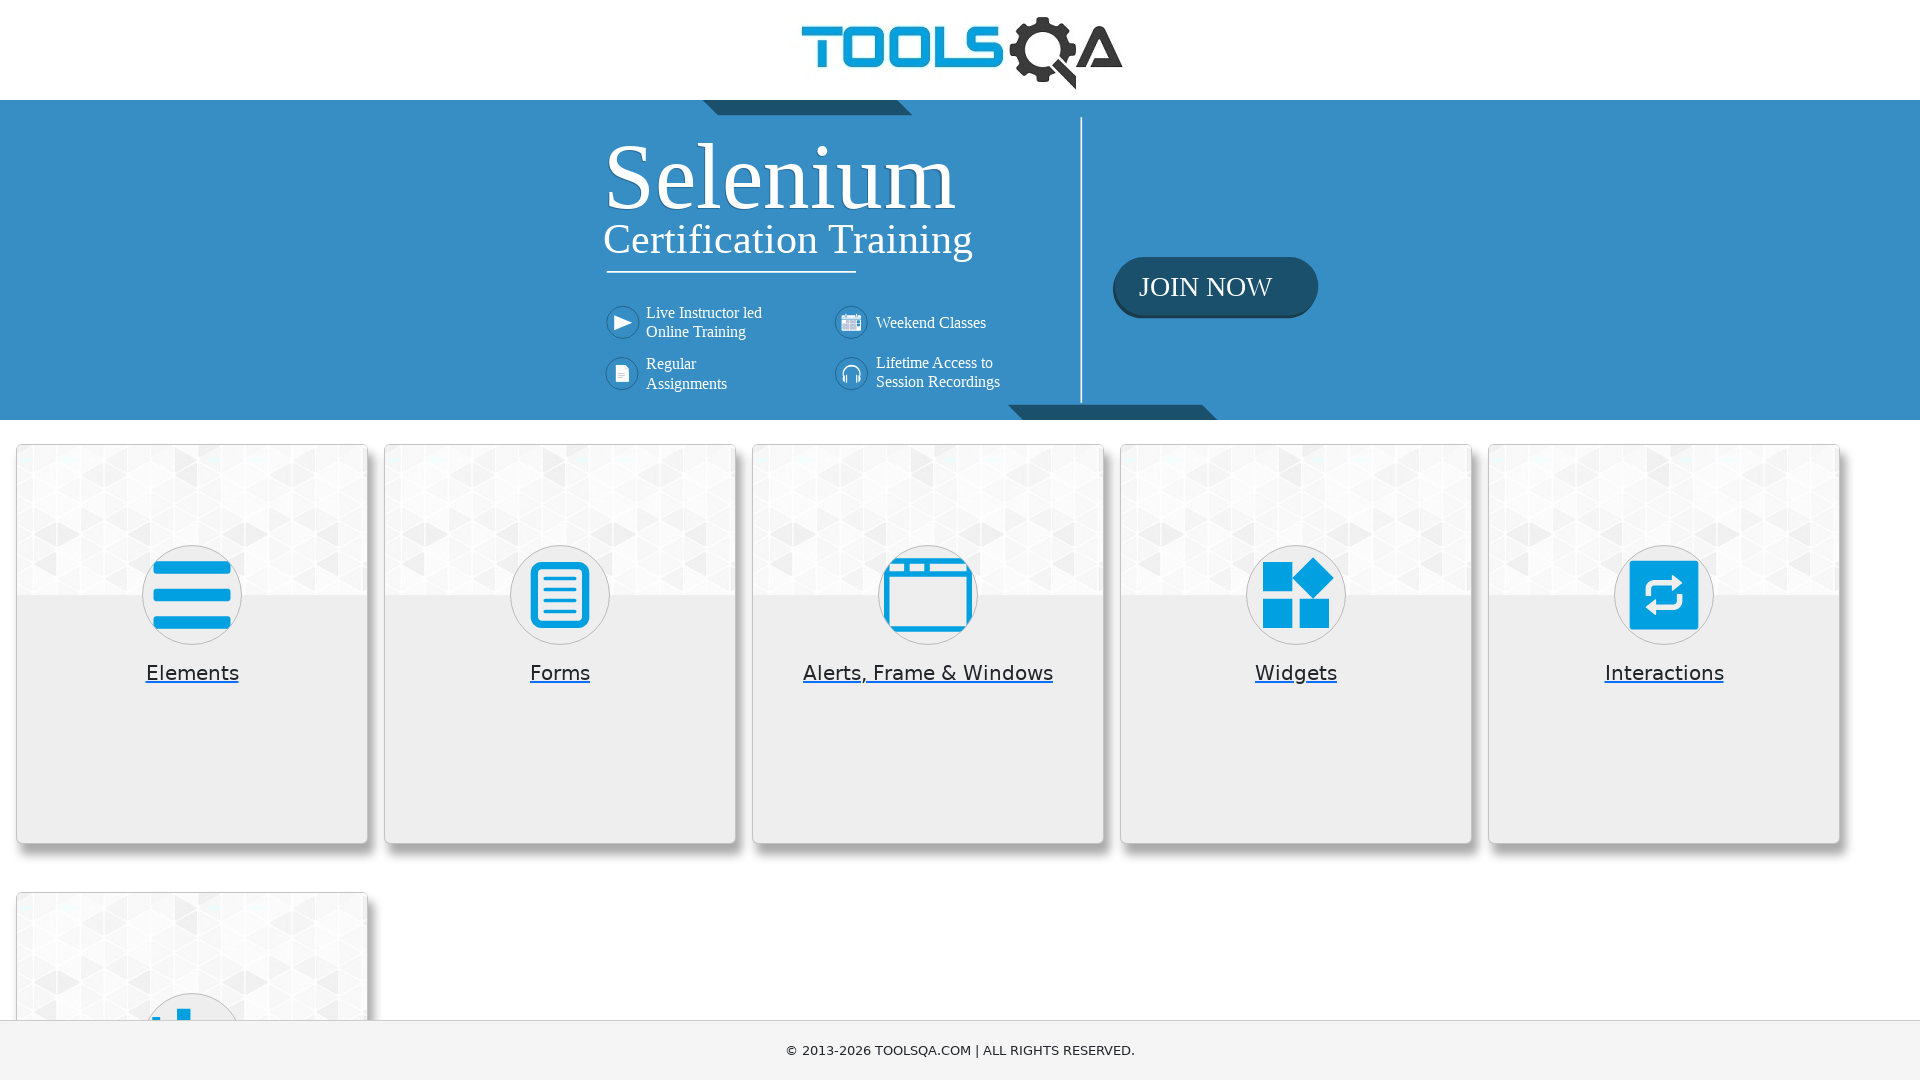

Located 'Alerts, Frame & Windows' menu item
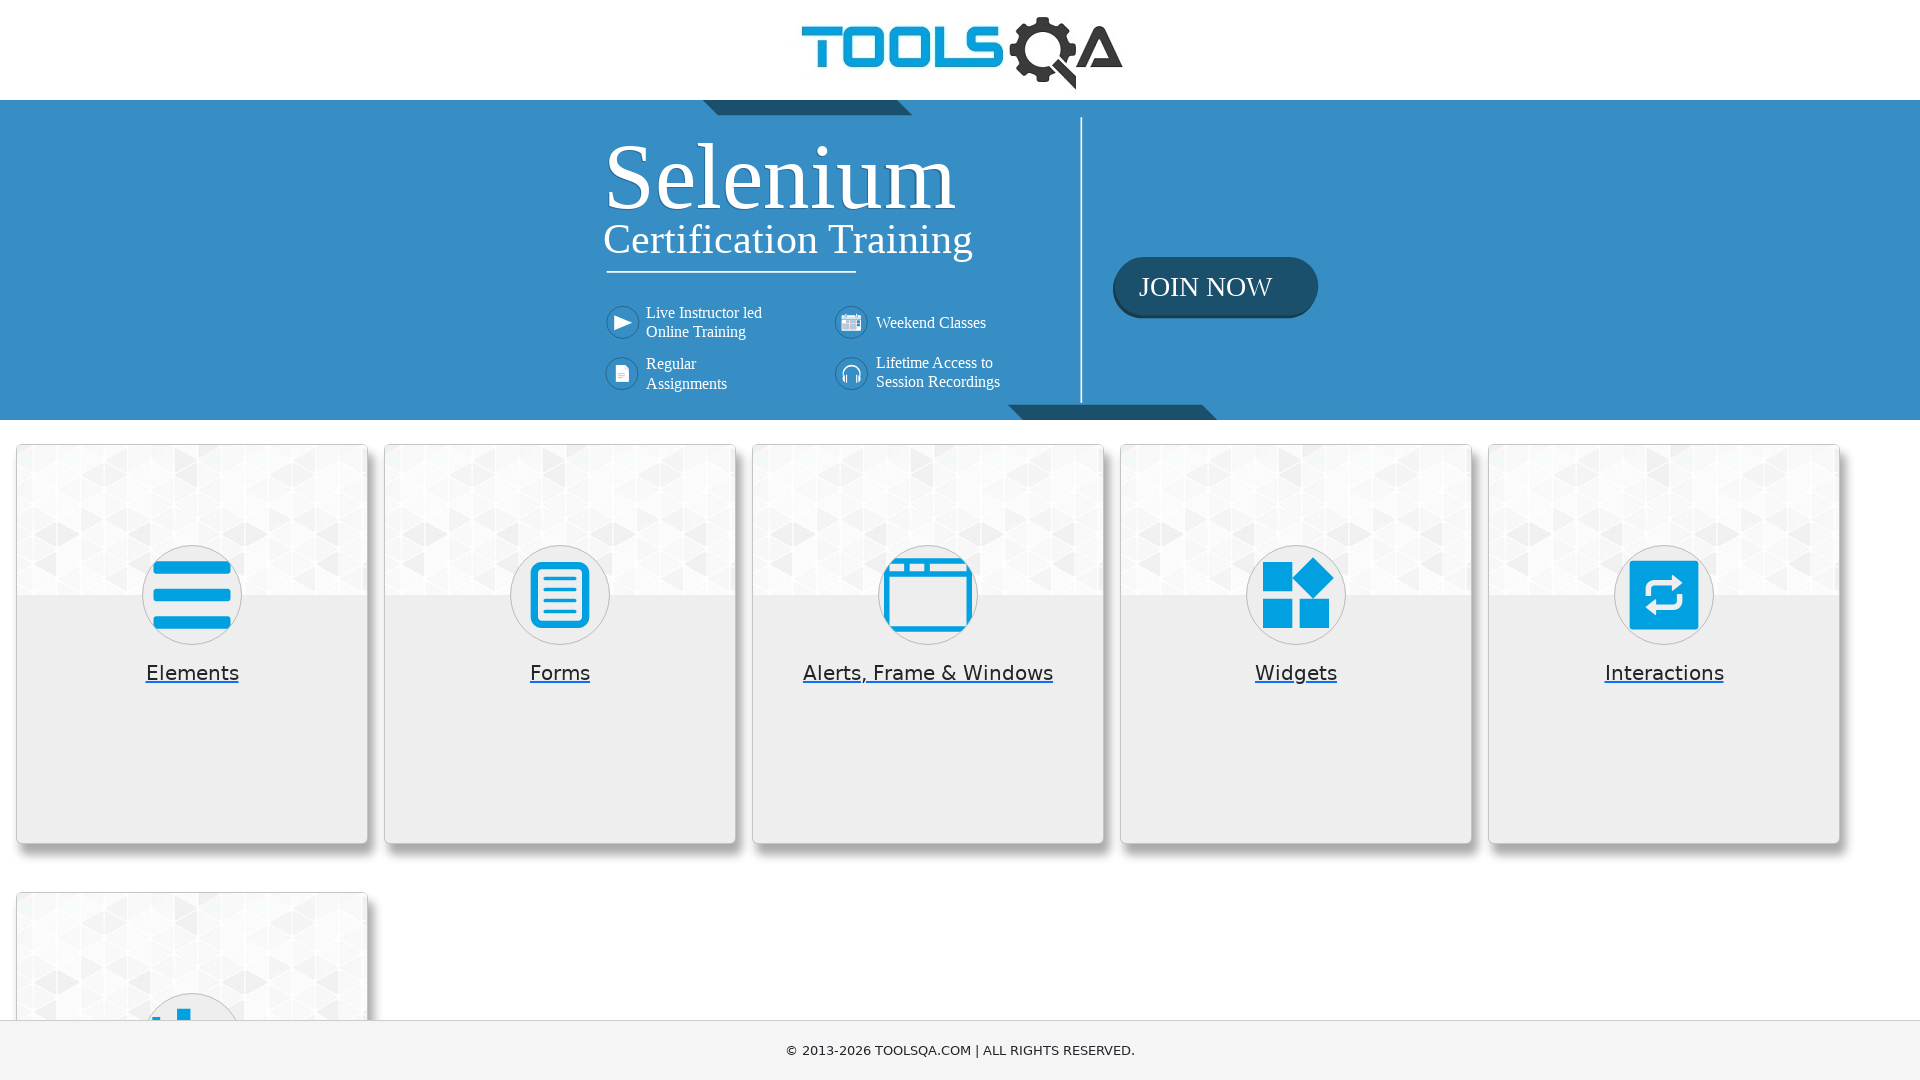

Scrolled menu item into view
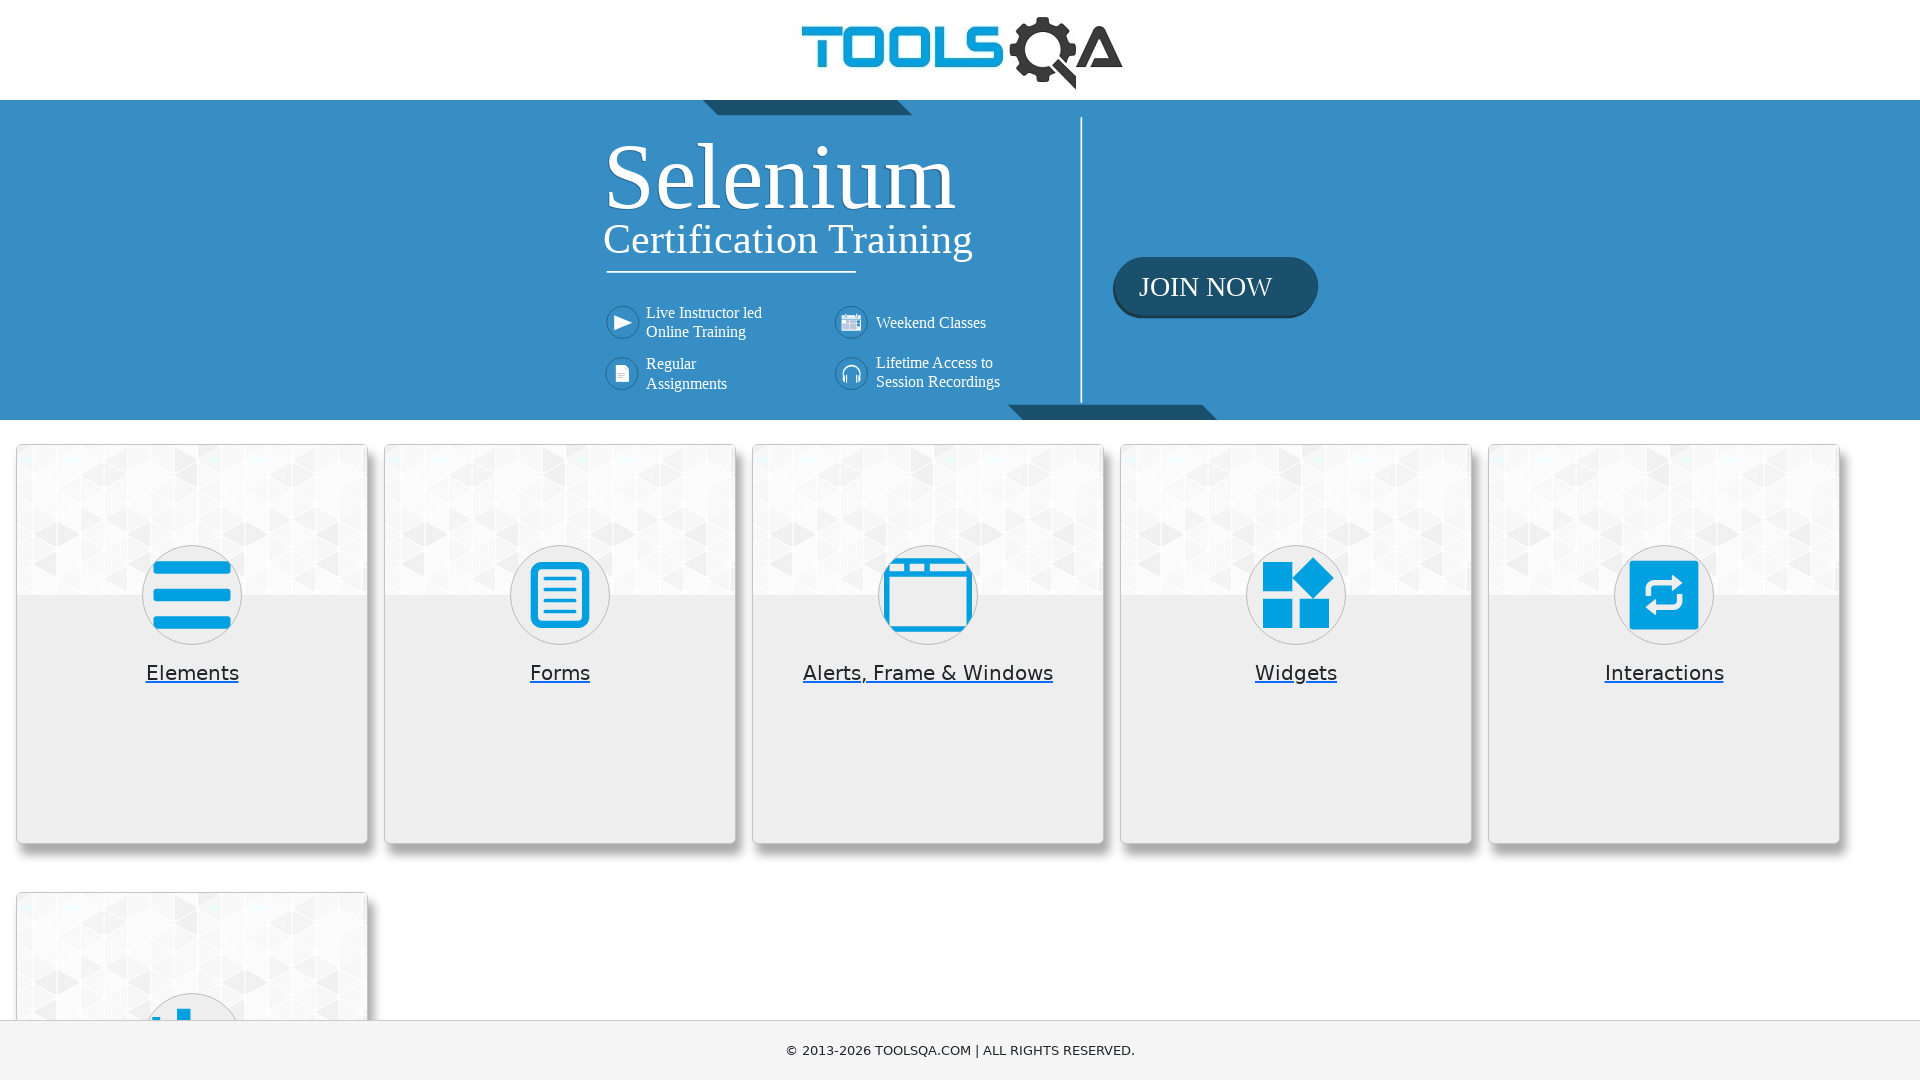

Clicked on 'Alerts, Frame & Windows' menu item at (928, 673) on xpath=//h5[text()='Alerts, Frame & Windows']
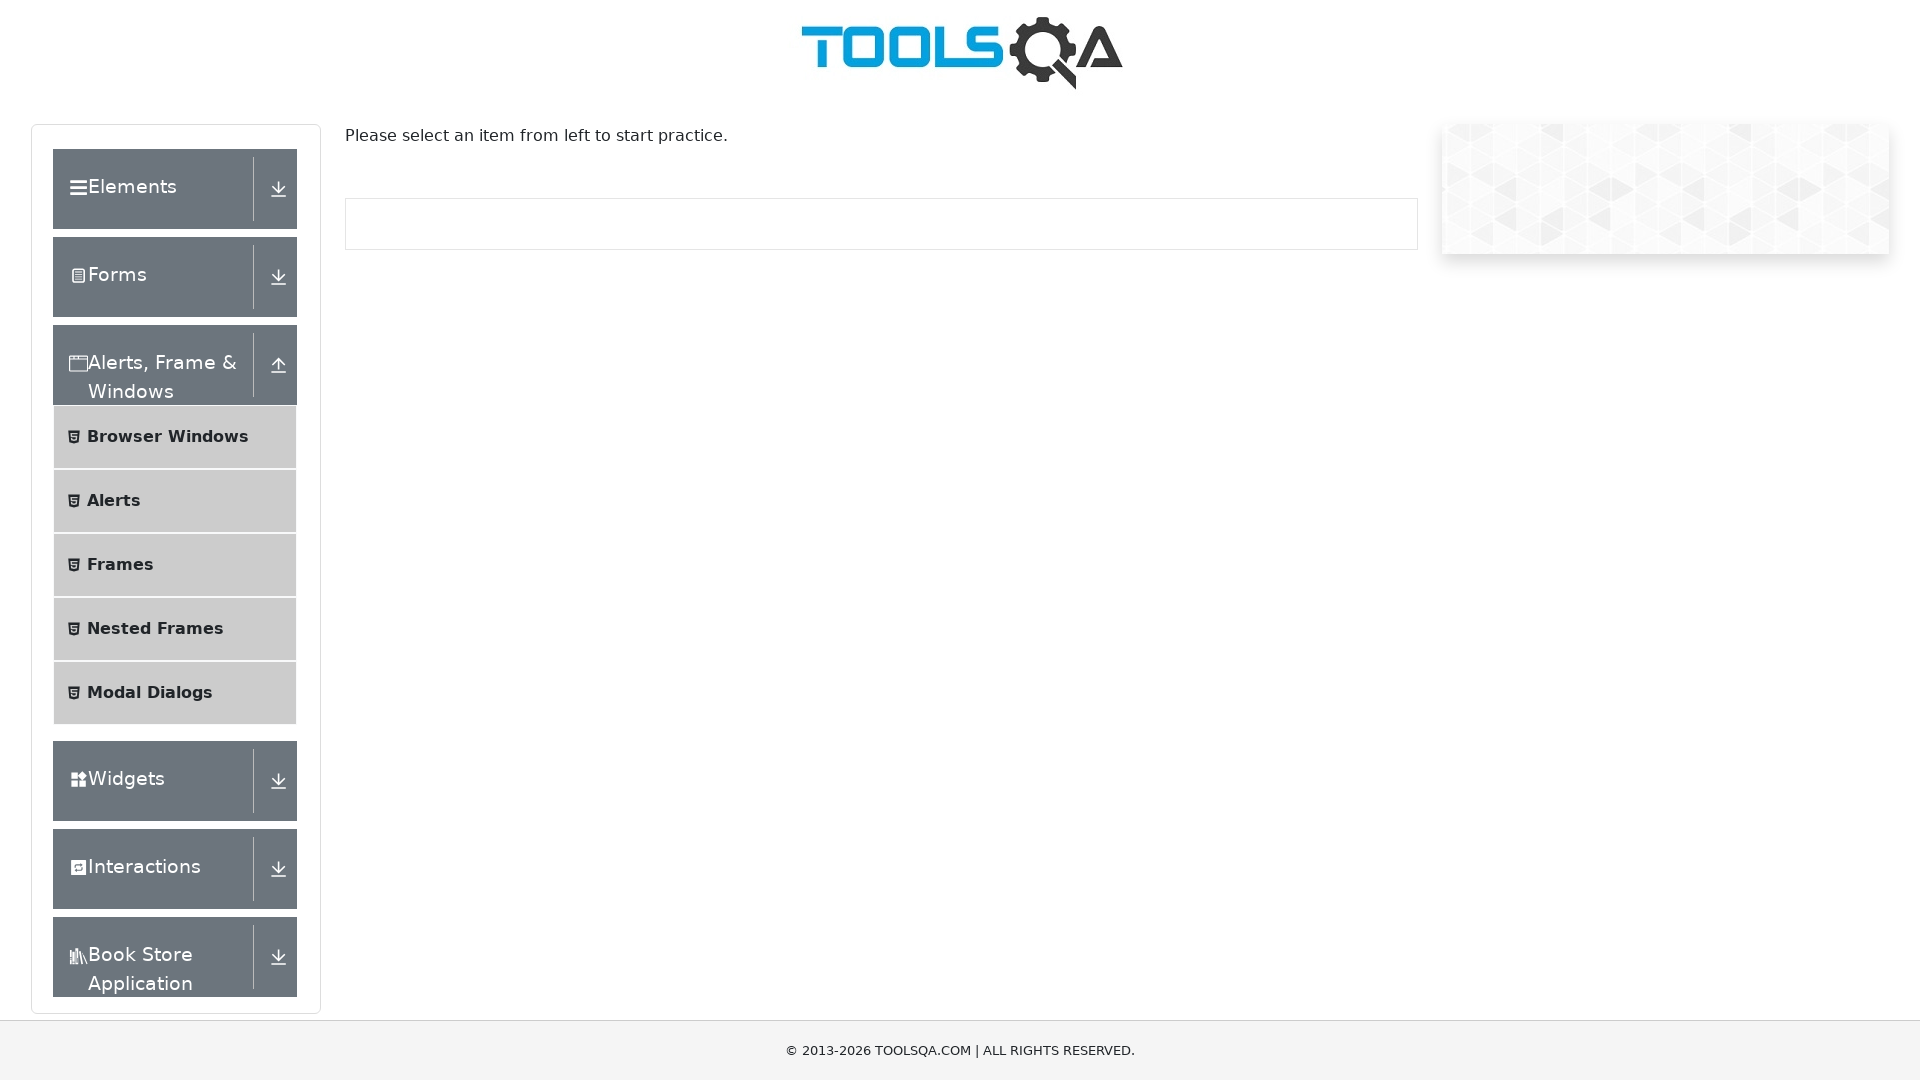

Waited for page to load (networkidle)
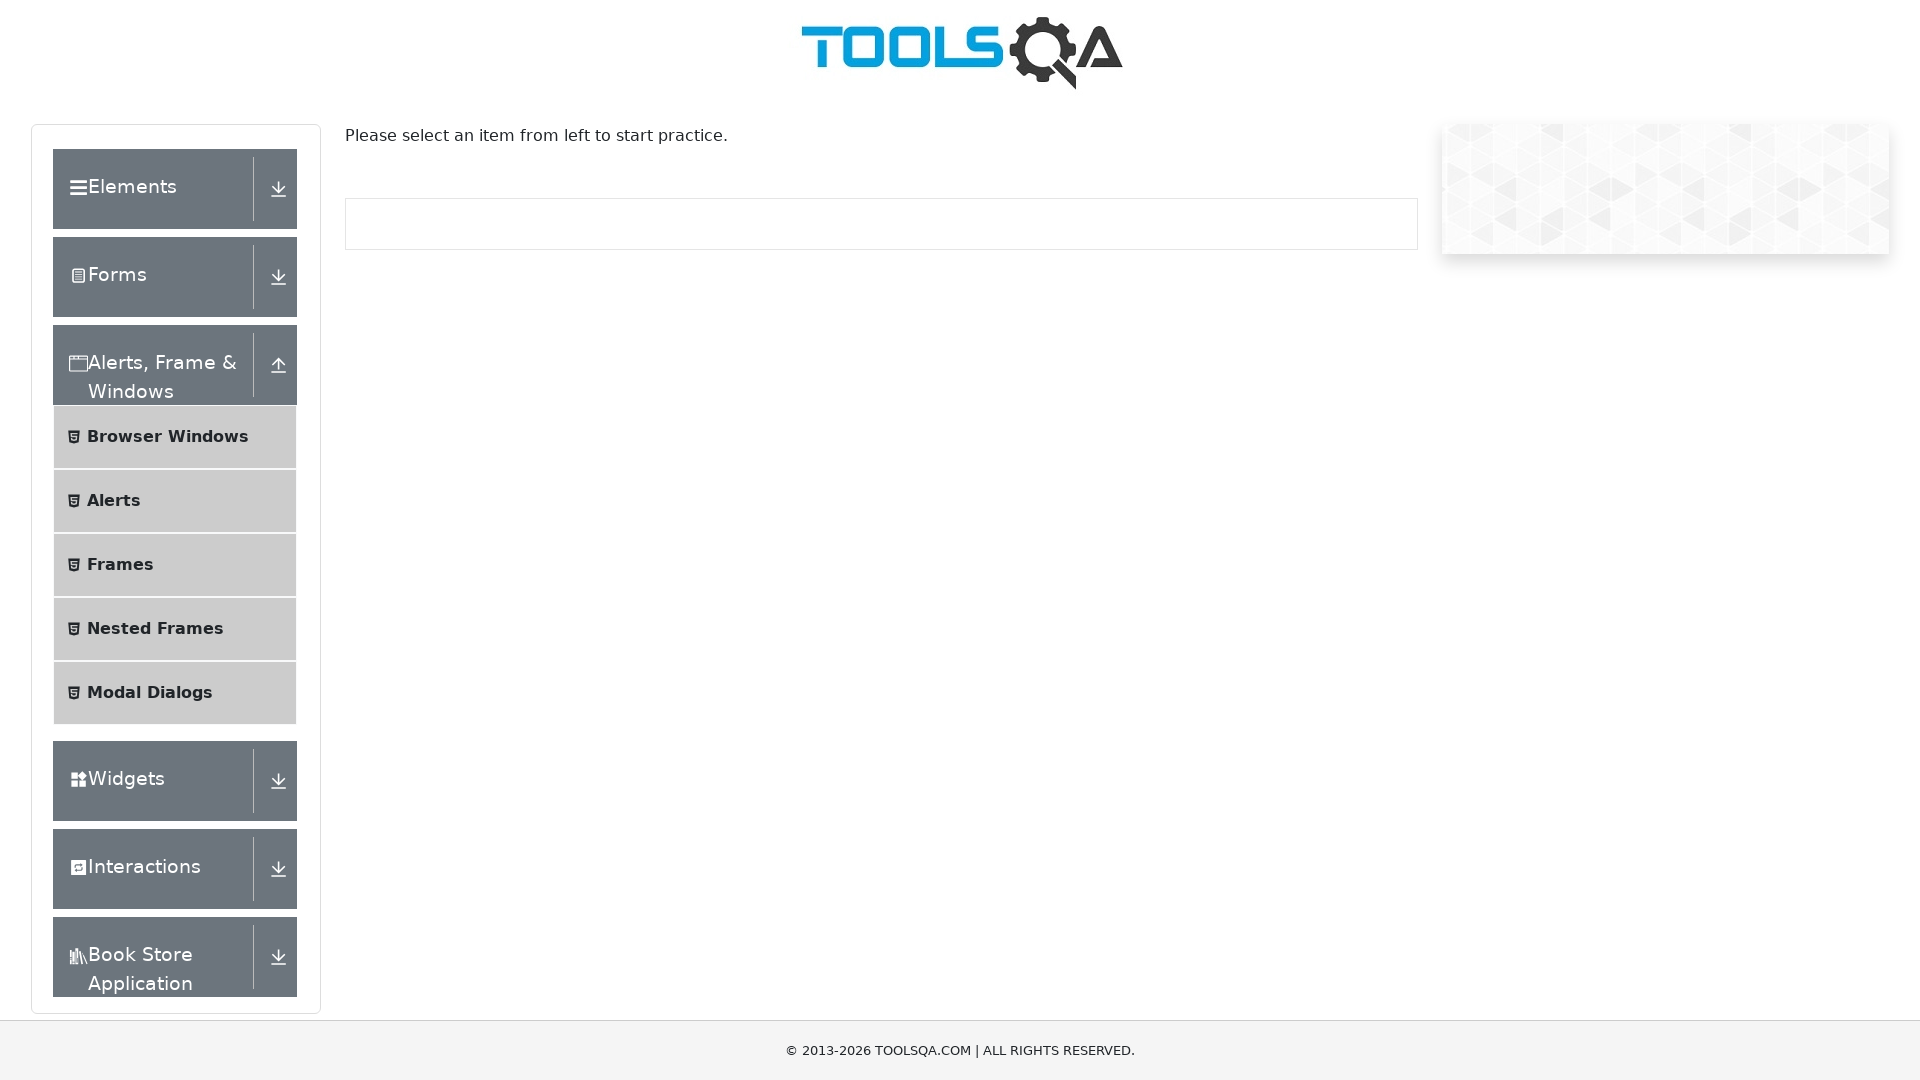

Verified current URL: https://demoqa.com/alertsWindows
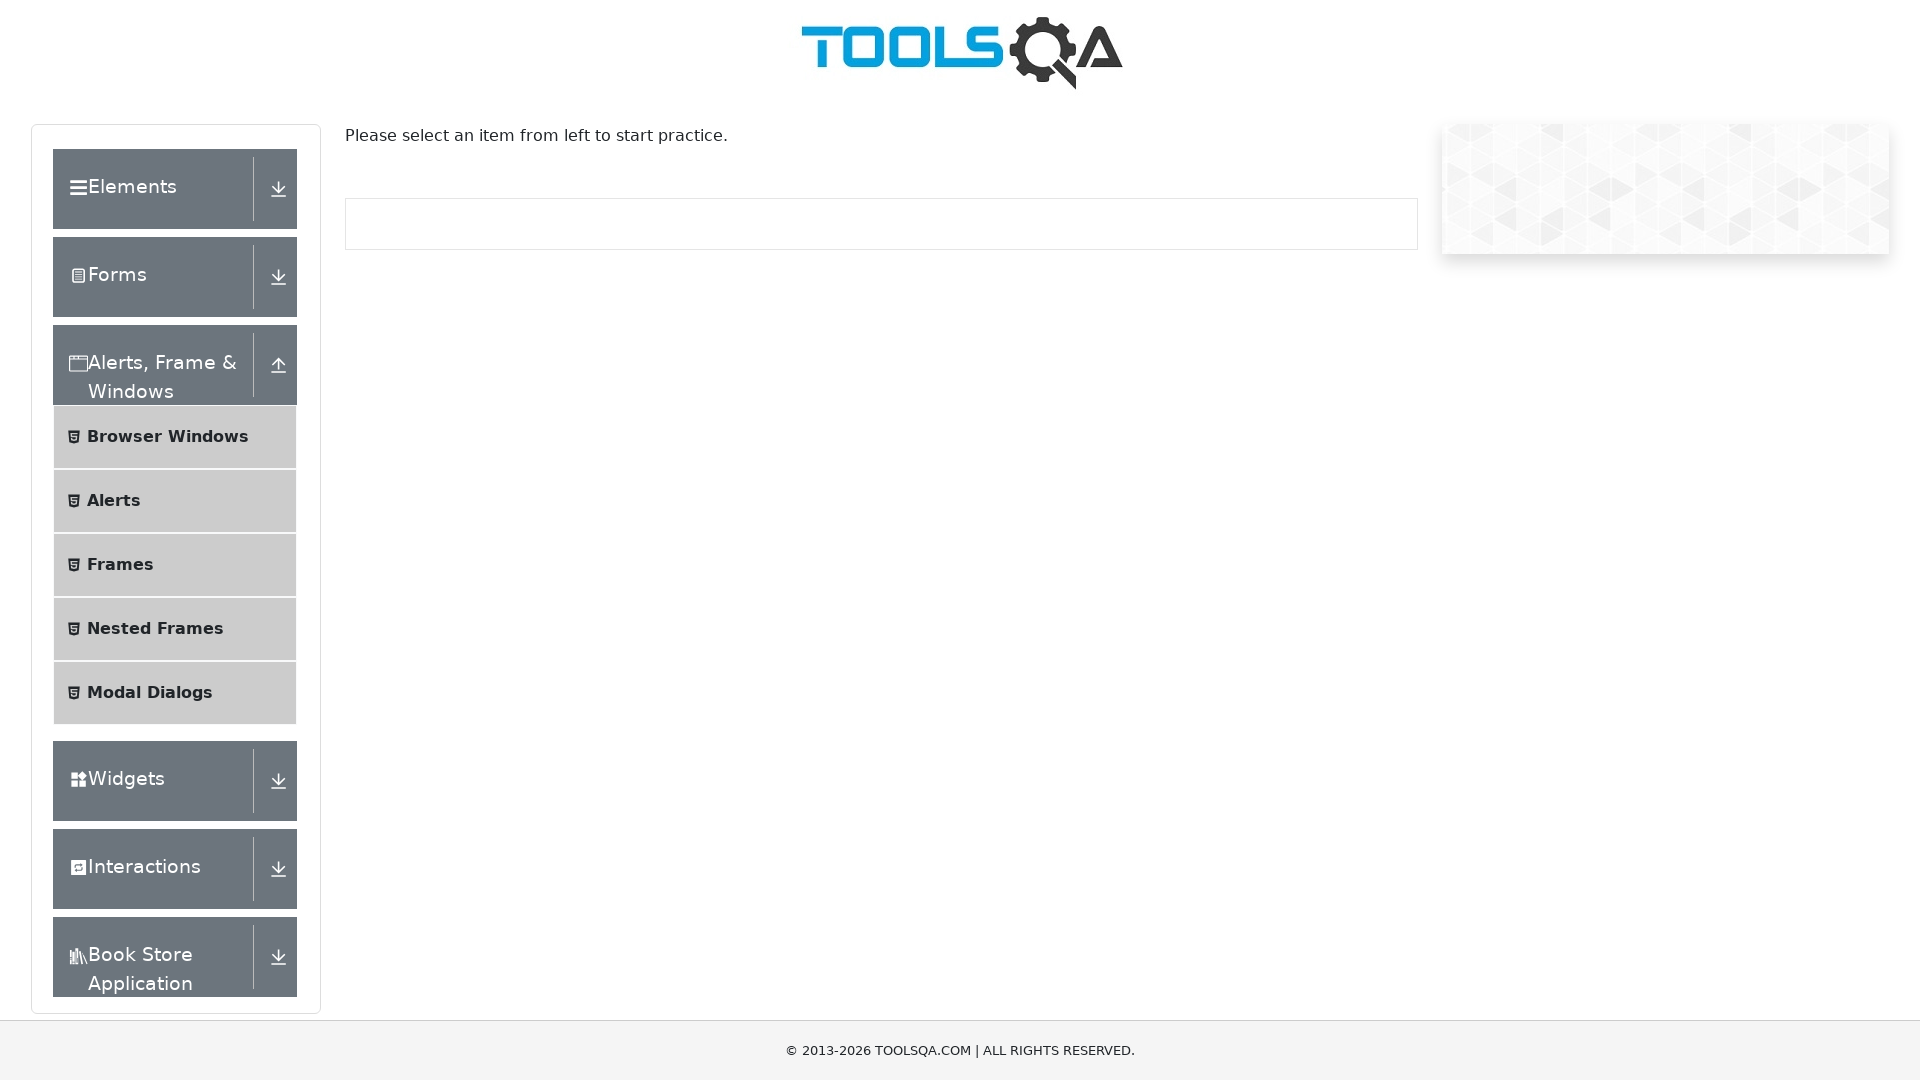

Retrieved all open pages/tabs (total: 1)
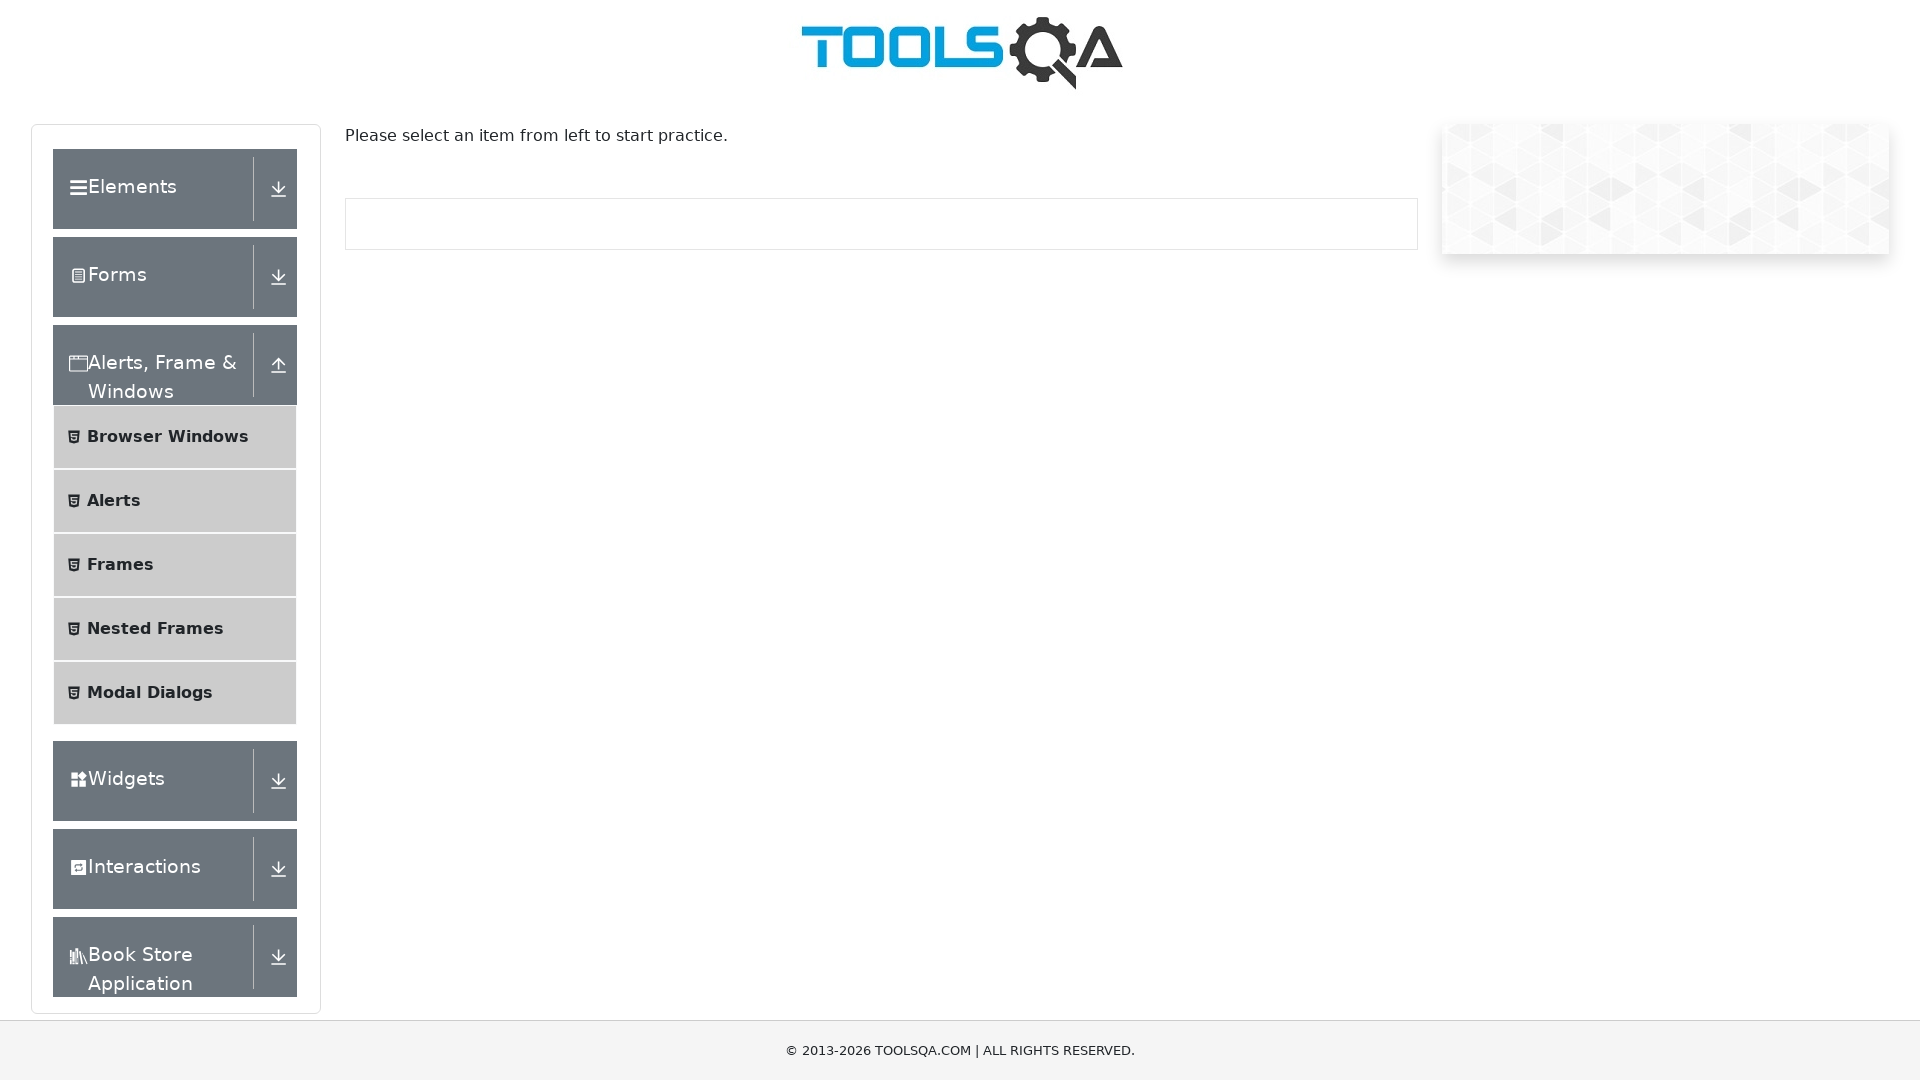

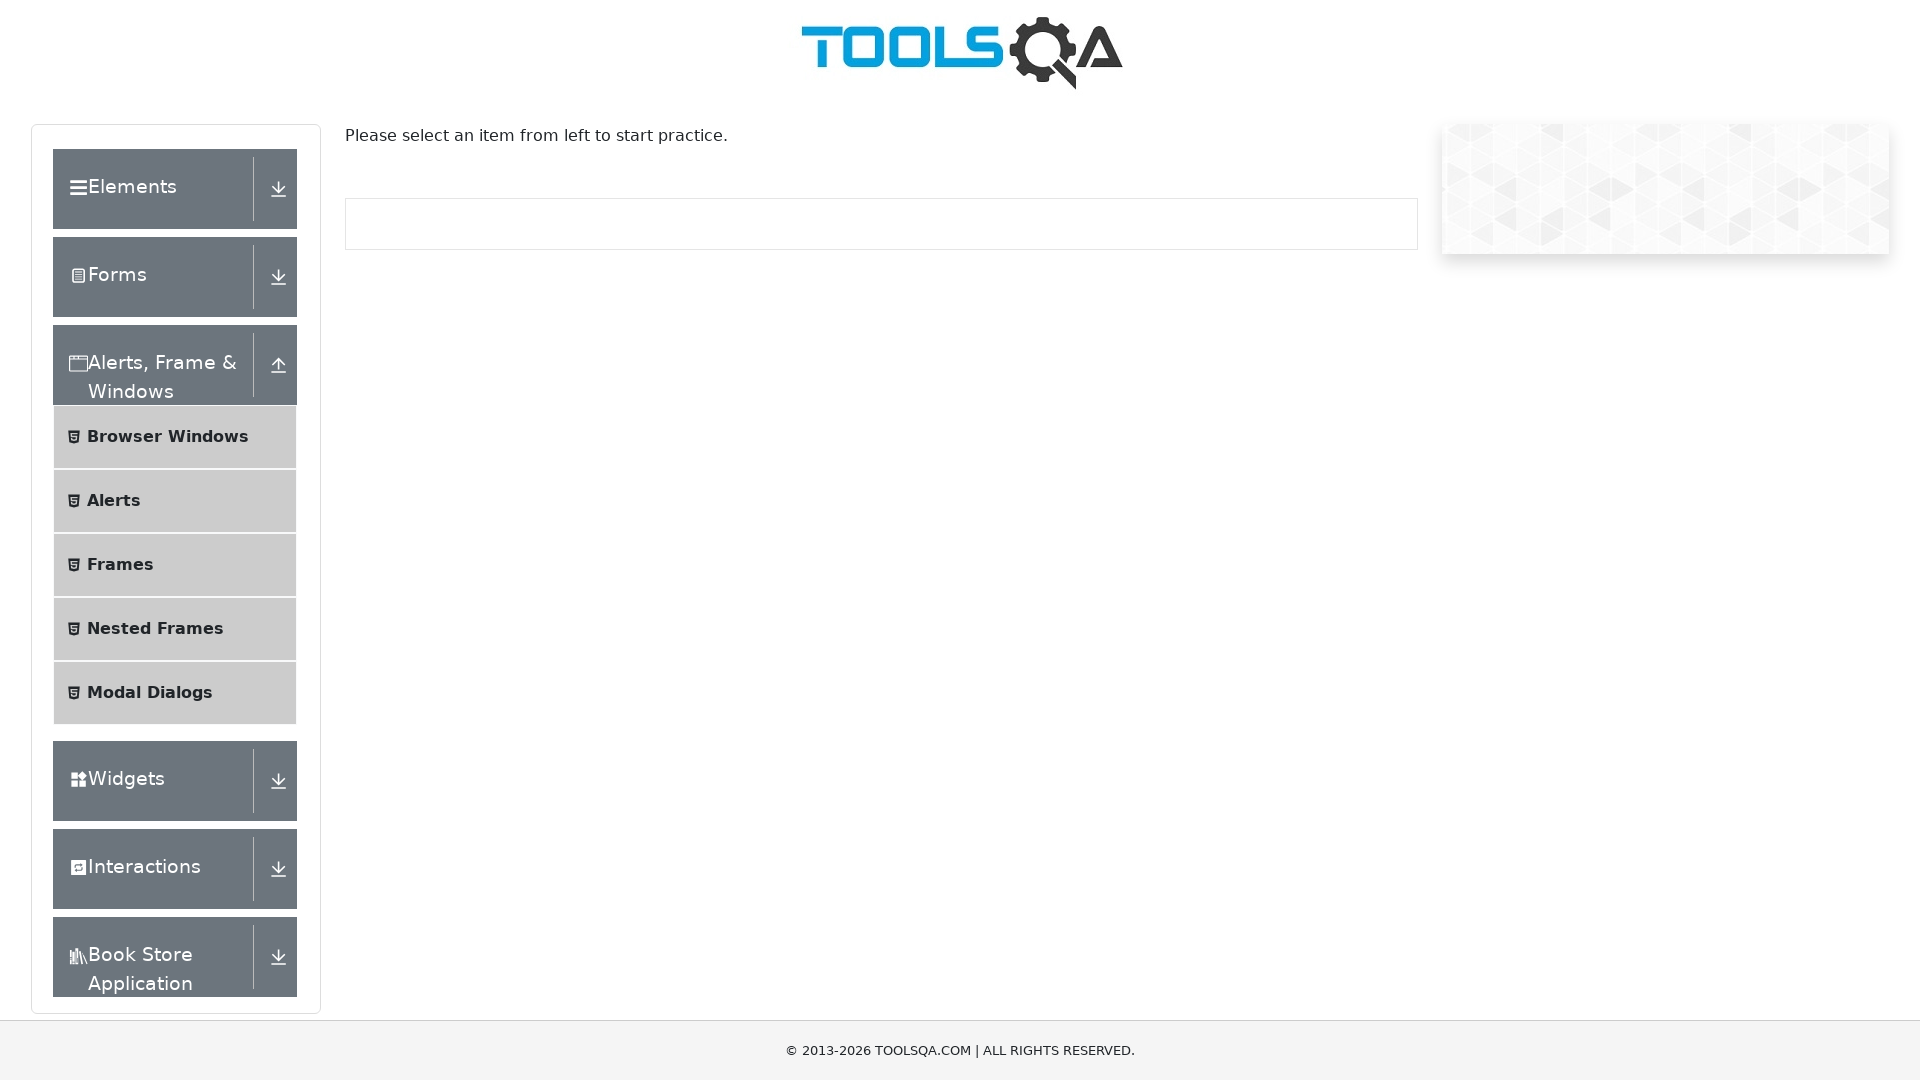